Tests confirmation alert functionality by triggering an alert and dismissing it

Starting URL: https://demo.automationtesting.in/Alerts.html

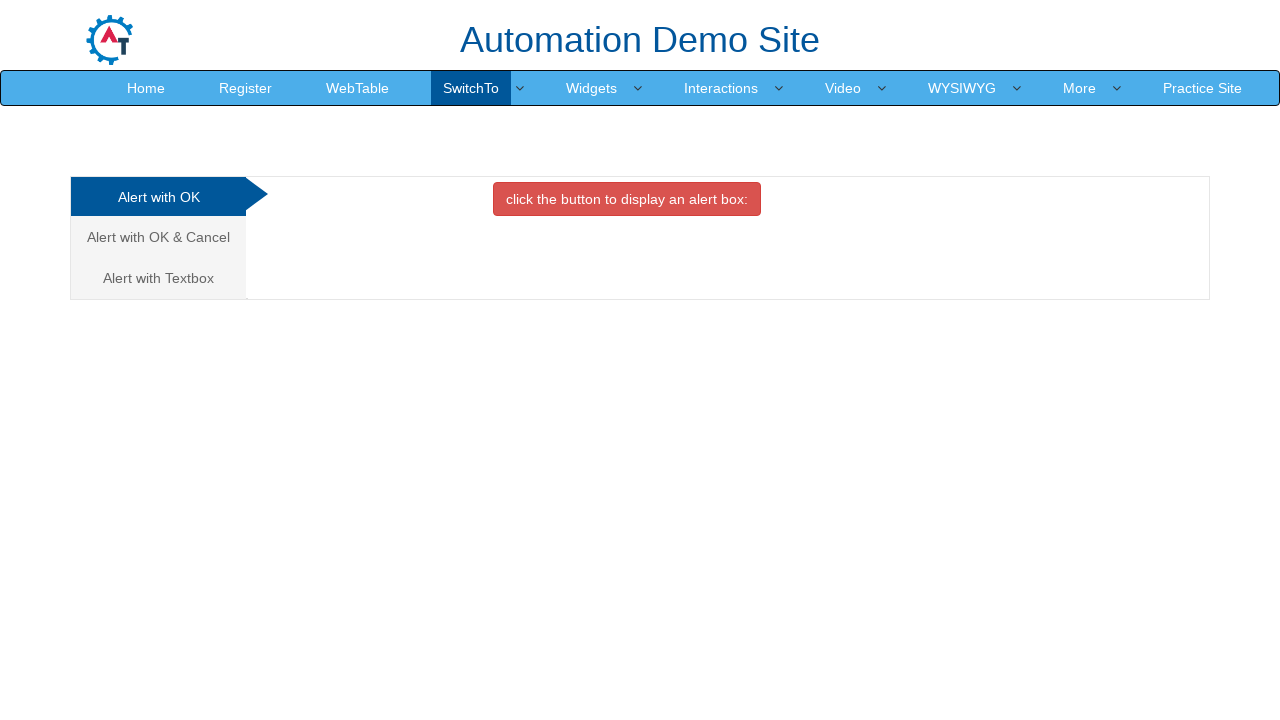

Clicked on Cancel Tab link to navigate to confirmation alerts section at (158, 237) on a[href='#CancelTab']
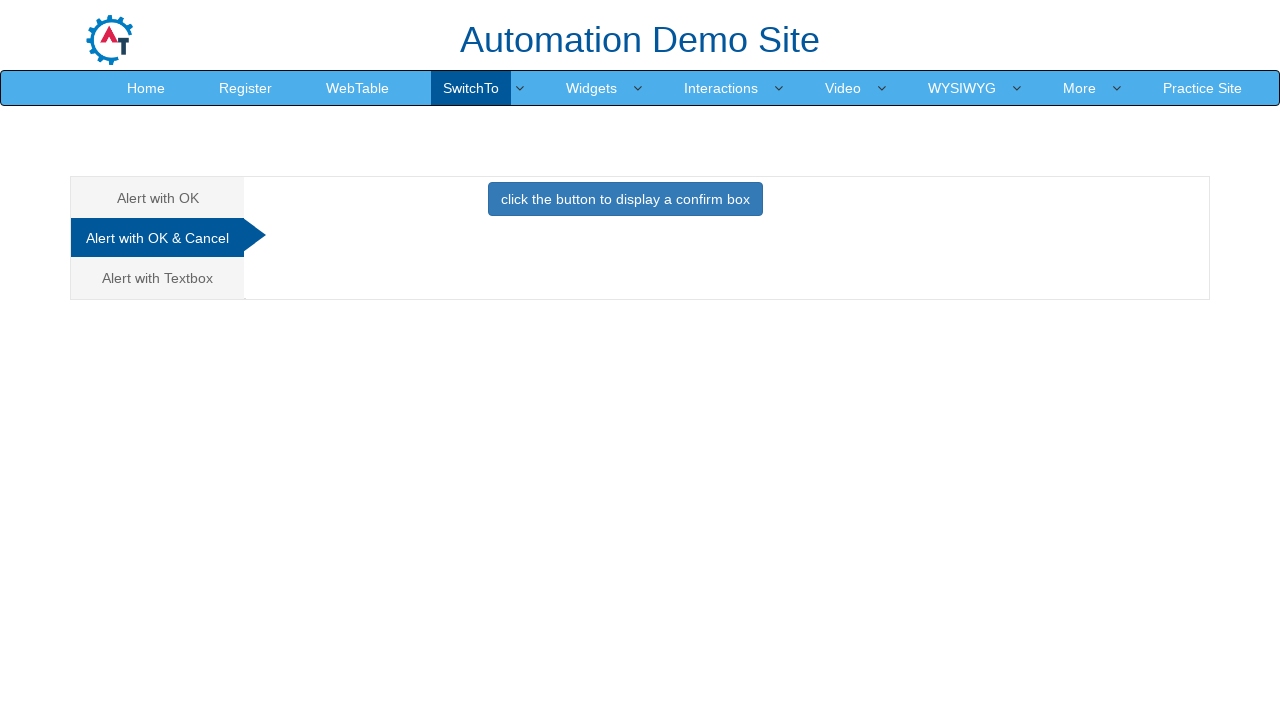

Clicked button to trigger confirmation alert at (625, 199) on button.btn.btn-primary
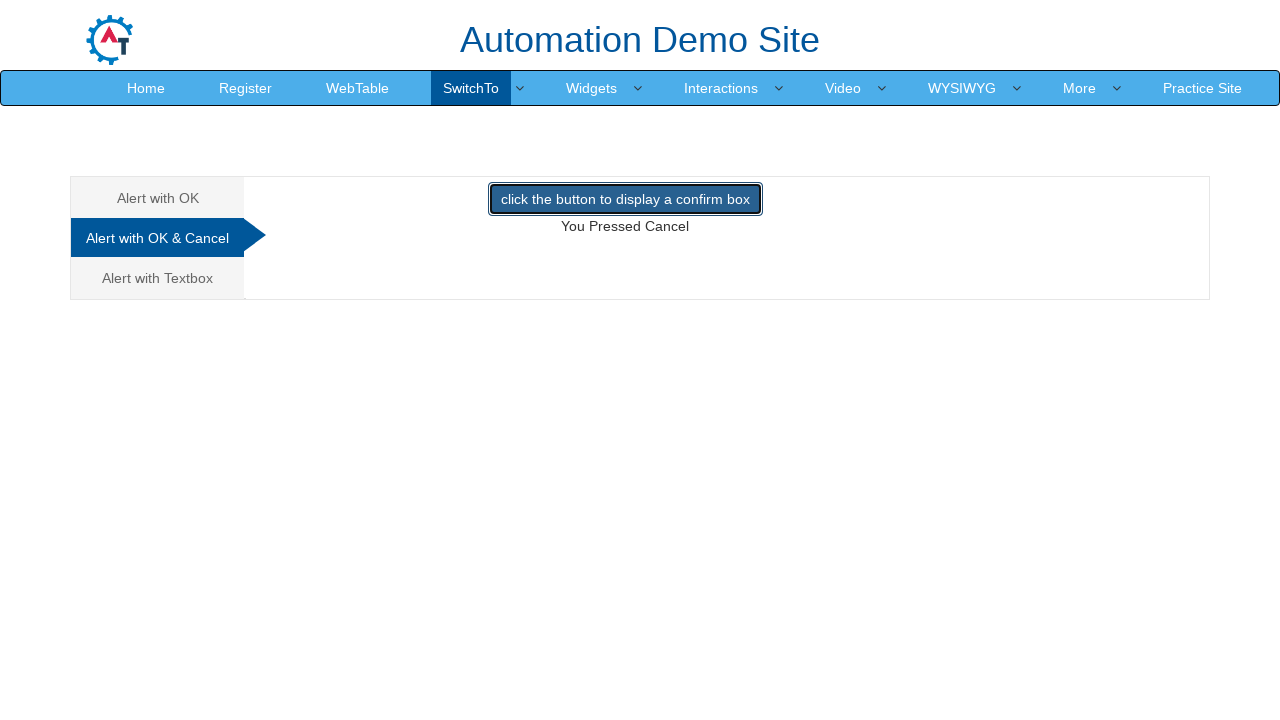

Set up dialog handler to dismiss confirmation alert
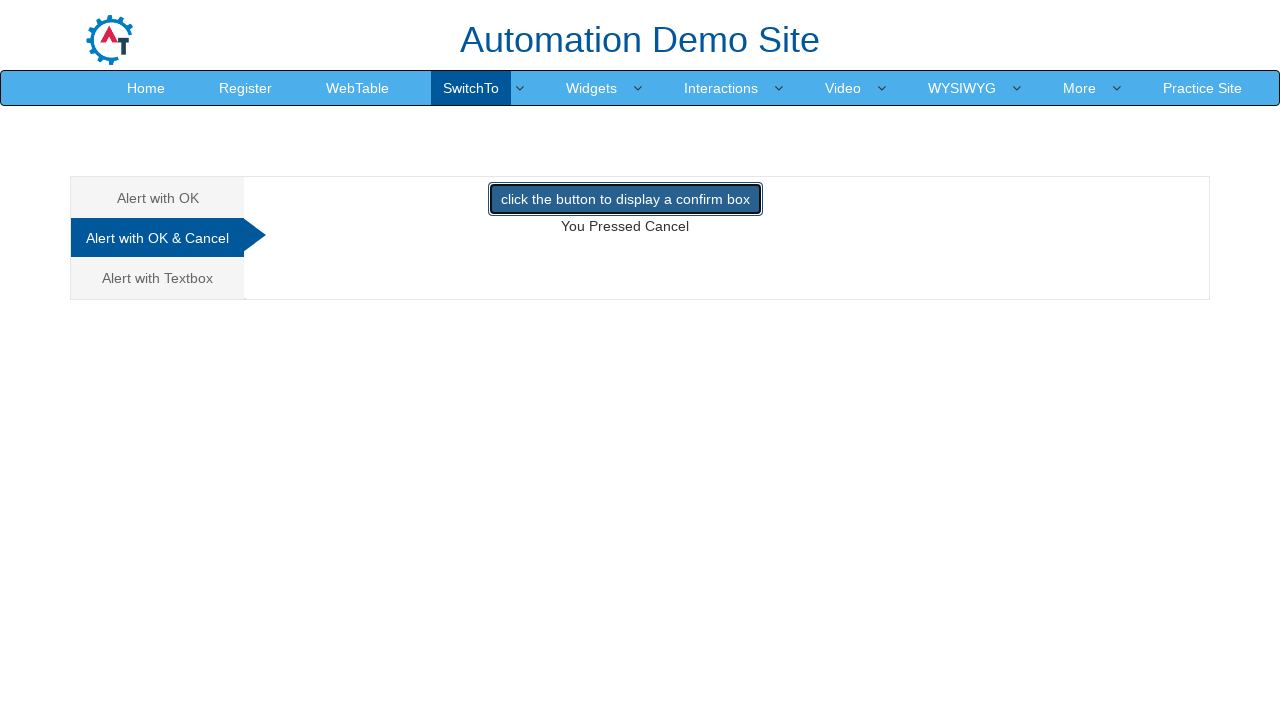

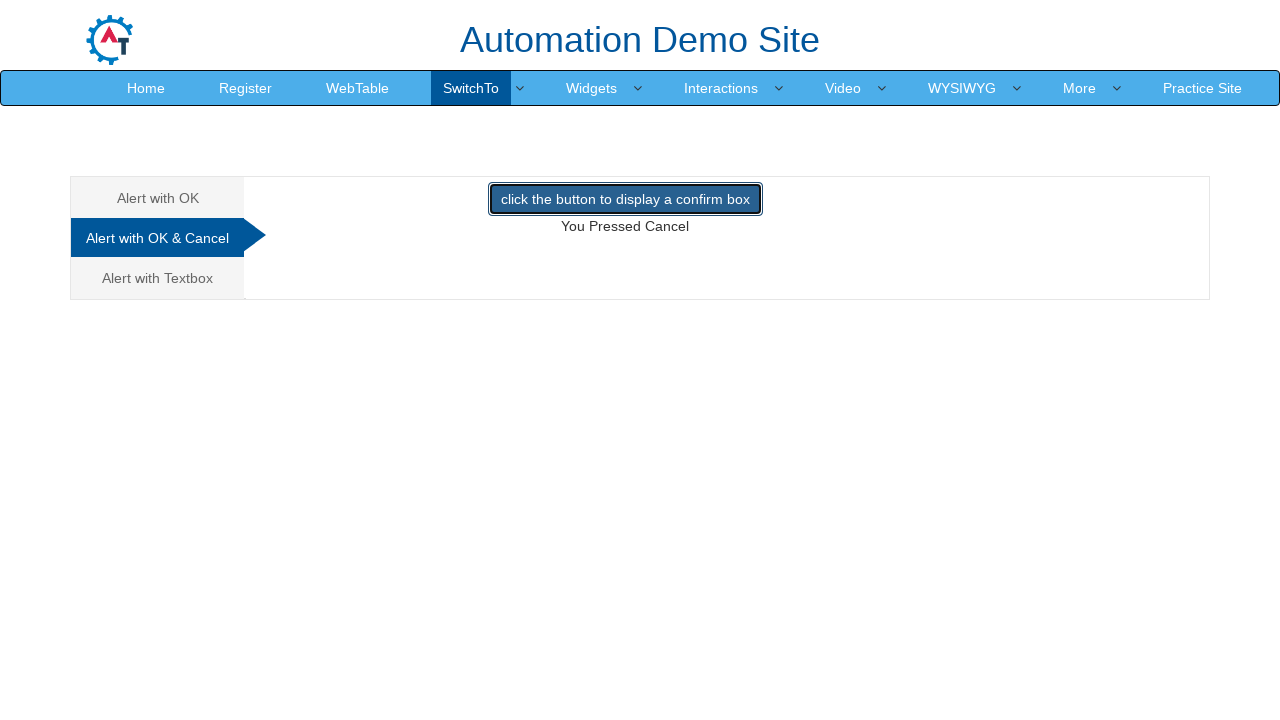